Tests dynamic control functionality by verifying a textbox is initially disabled, clicking enable button, and confirming the textbox becomes enabled with success message displayed

Starting URL: https://the-internet.herokuapp.com/dynamic_controls

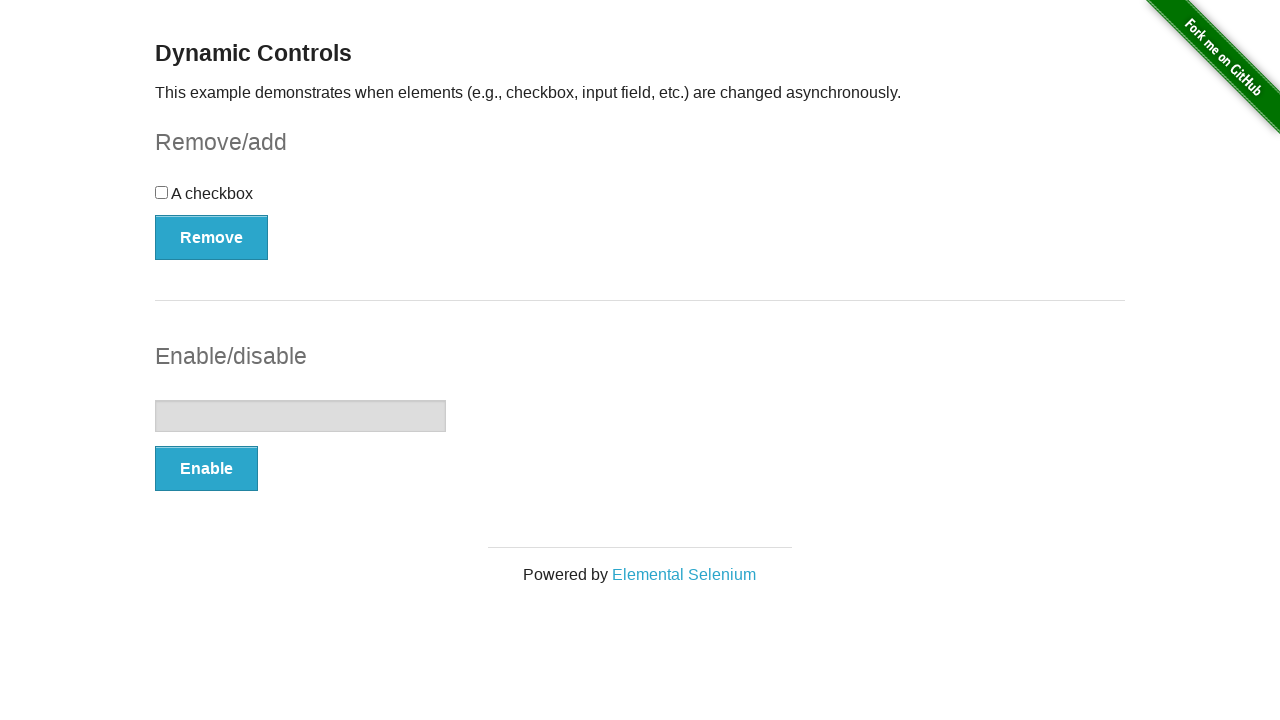

Located the textbox element
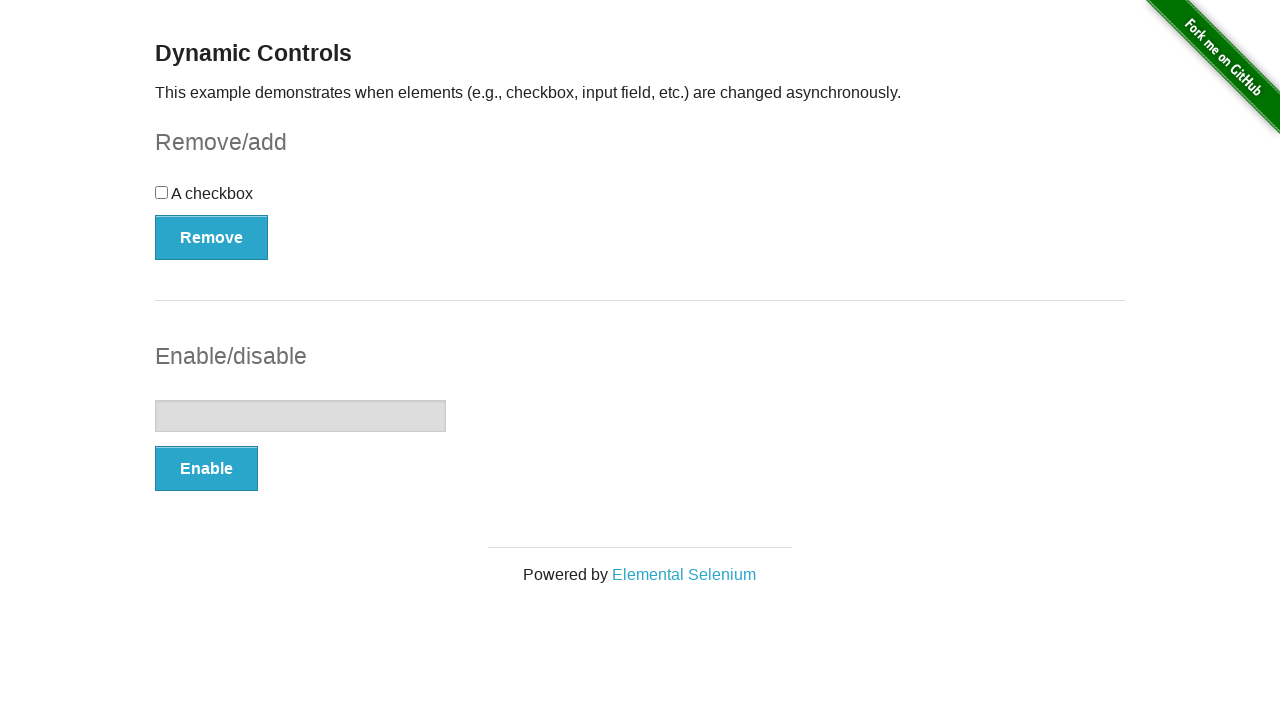

Verified textbox is initially disabled
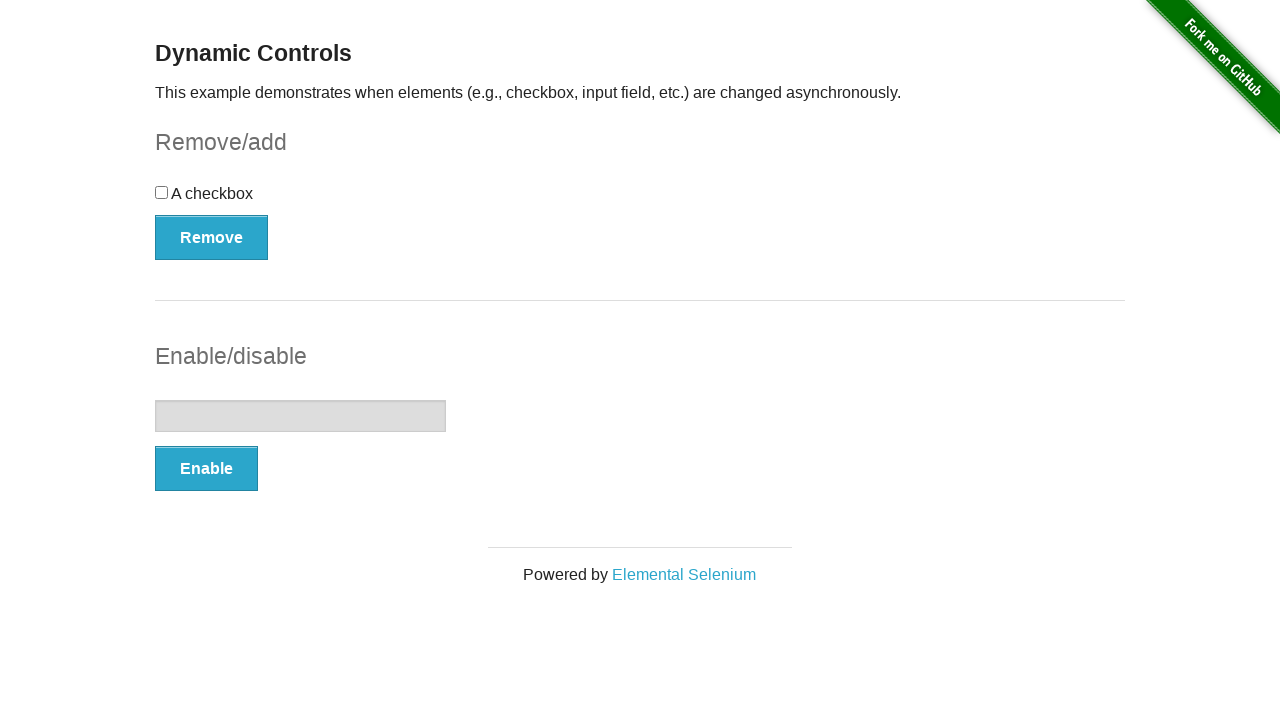

Clicked the Enable button at (206, 469) on button:text('Enable')
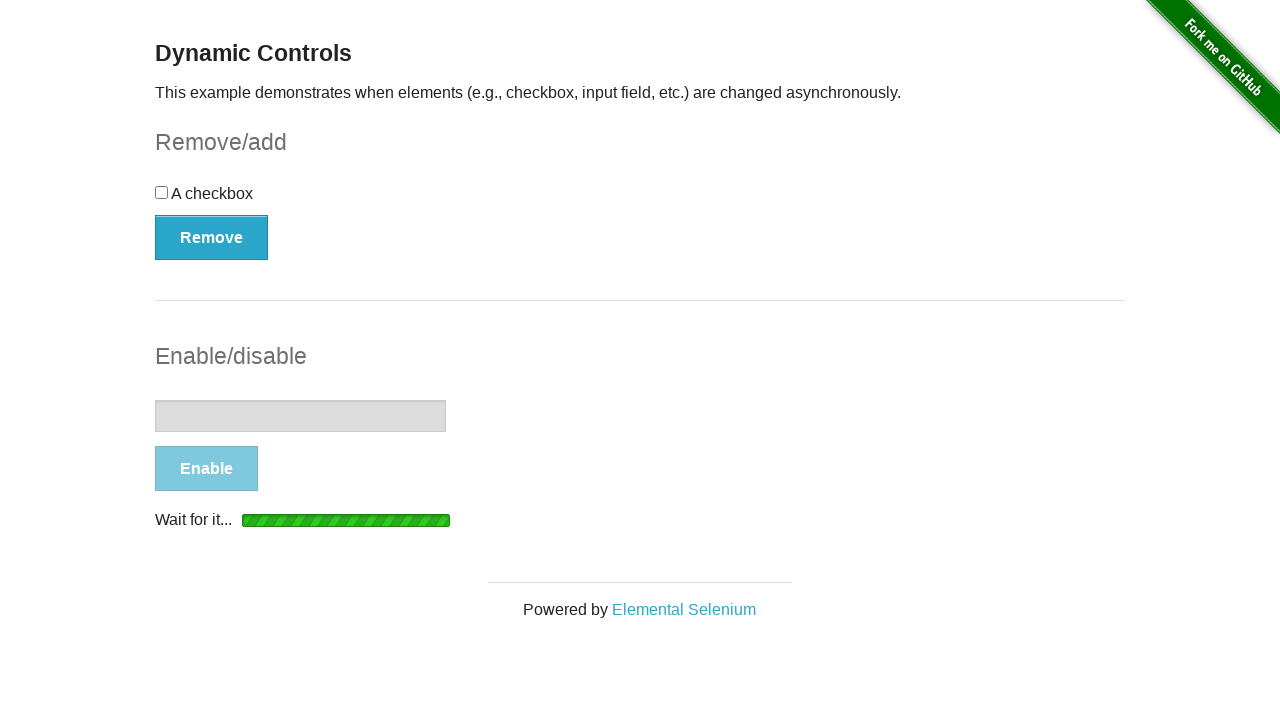

Waited for textbox to become enabled
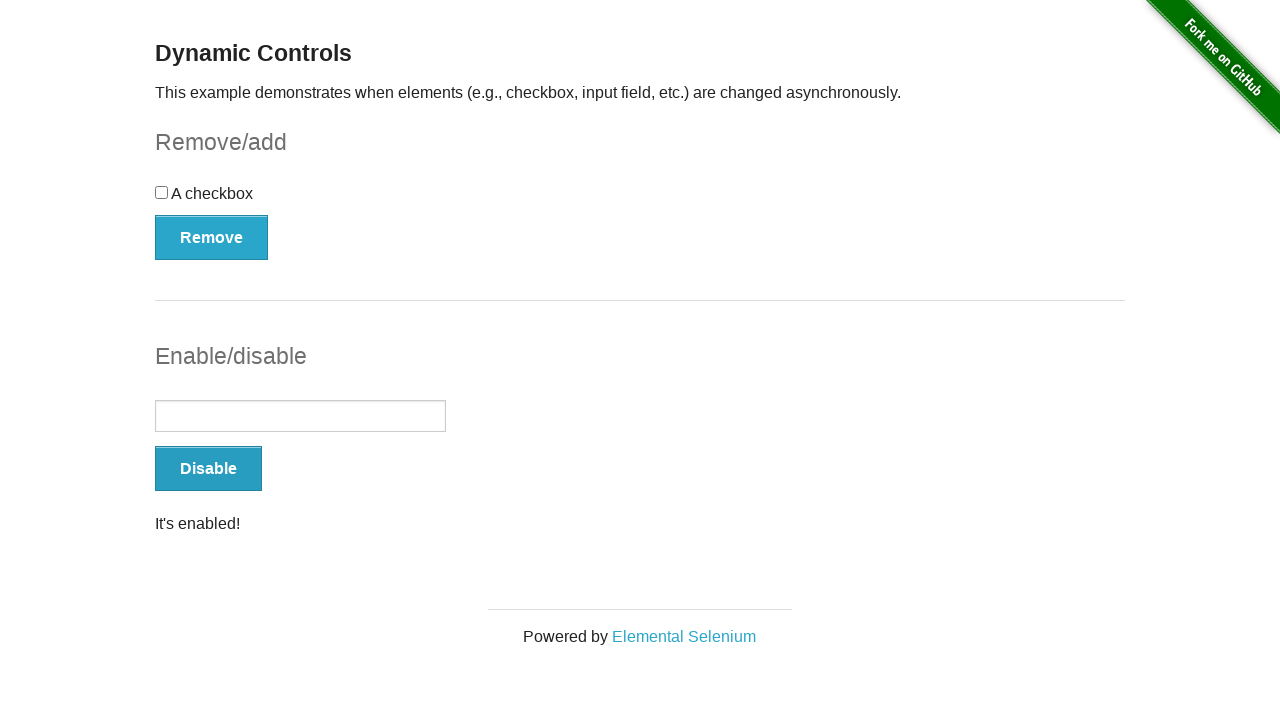

Located the success message element
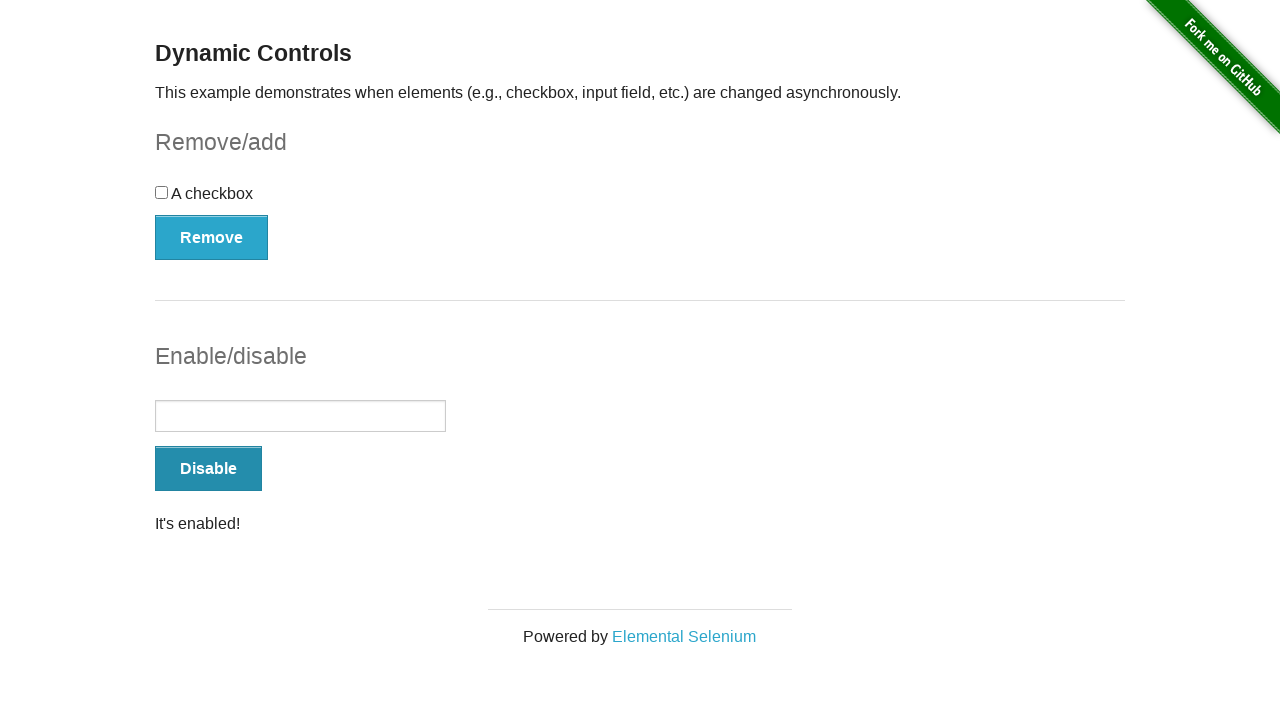

Verified success message is visible
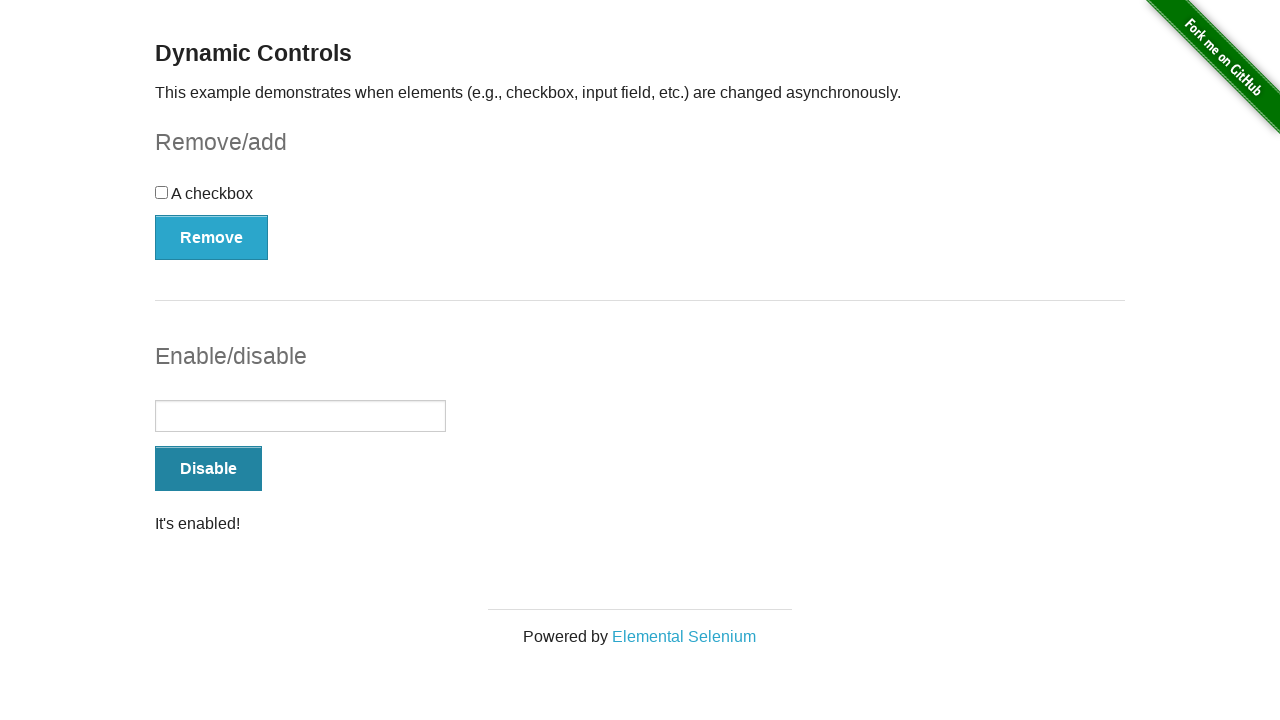

Verified success message contains "It's enabled!" text
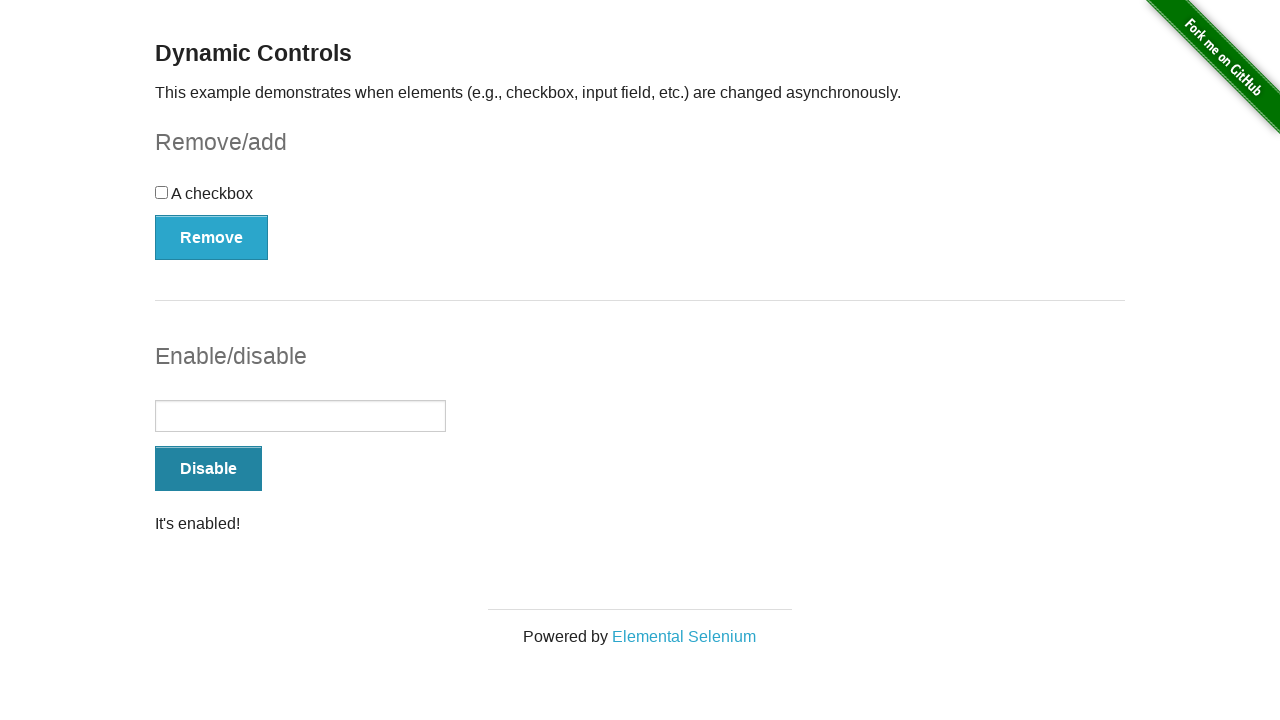

Verified textbox is now enabled after clicking Enable button
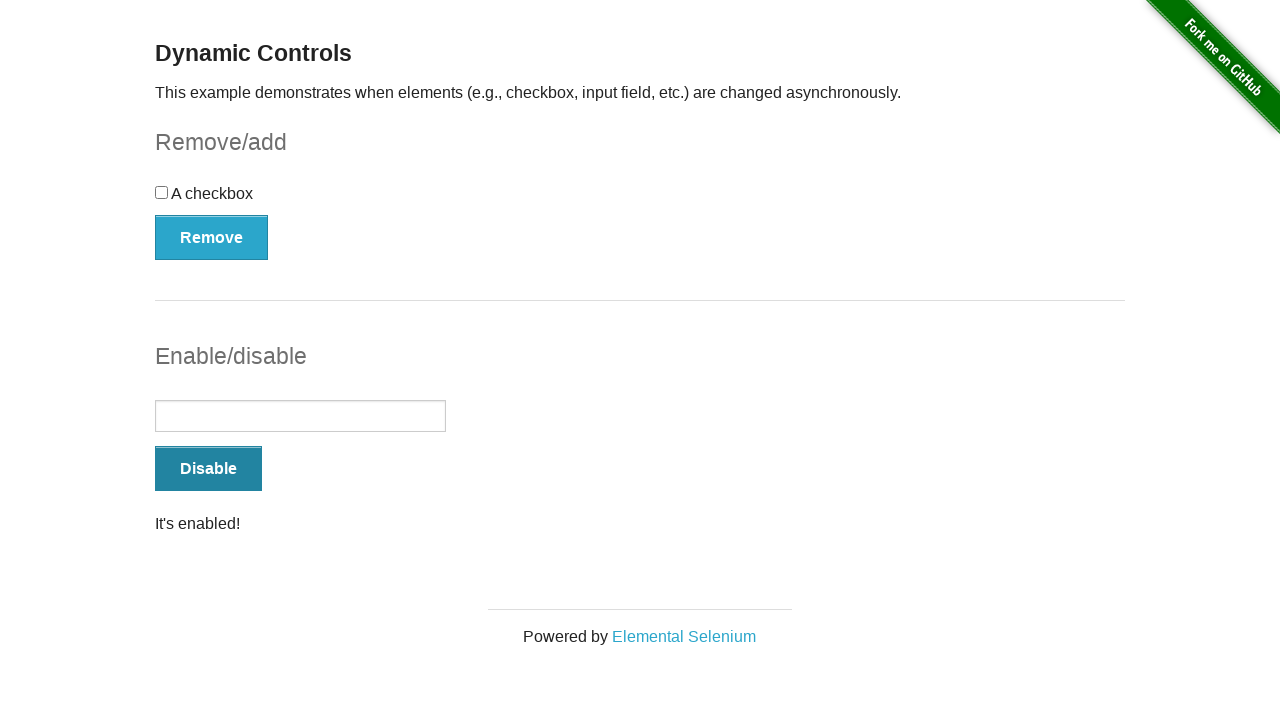

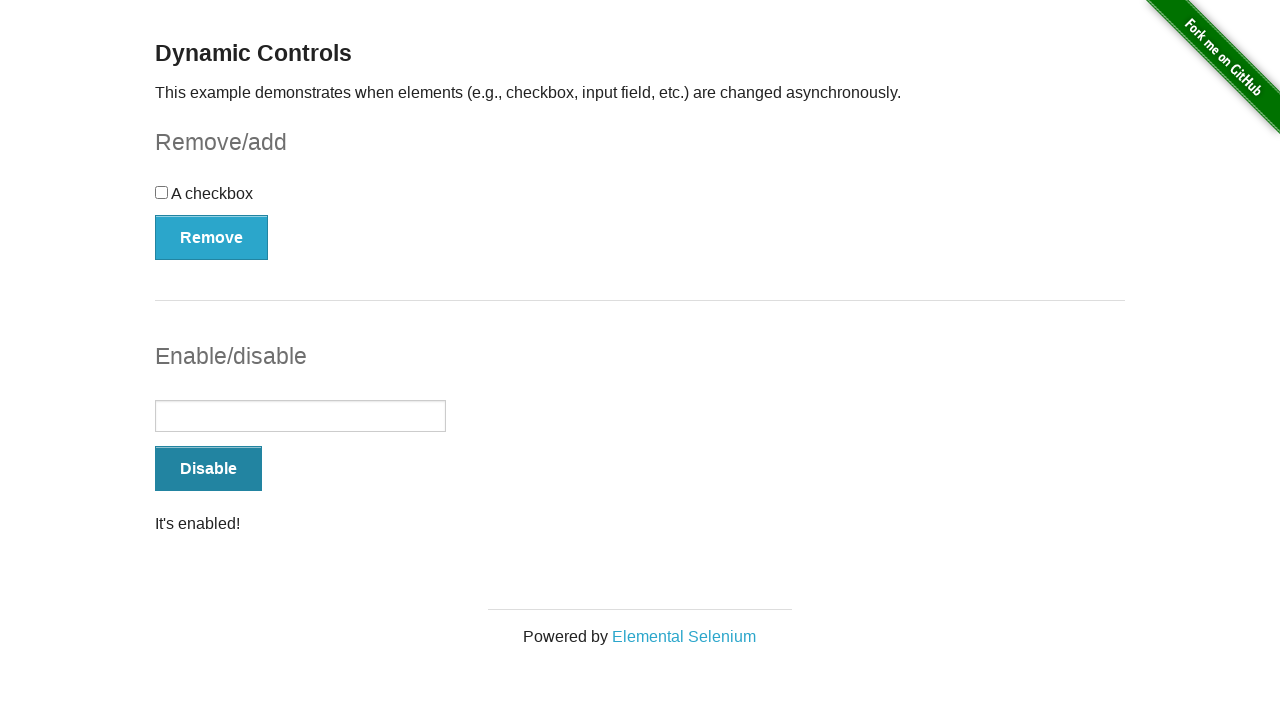